Tests handling of a simple JavaScript alert by clicking the alert button and accepting it

Starting URL: https://the-internet.herokuapp.com/

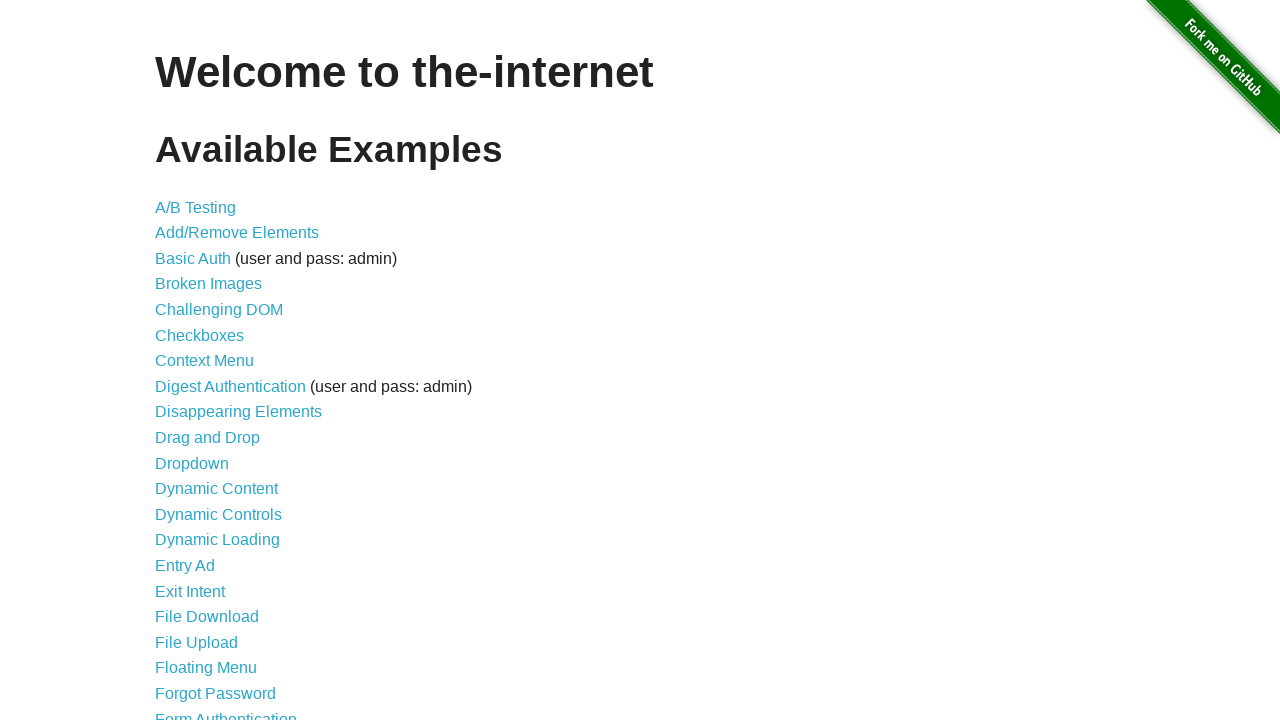

Clicked JavaScript Alerts link at (214, 361) on text=JavaScript Alerts
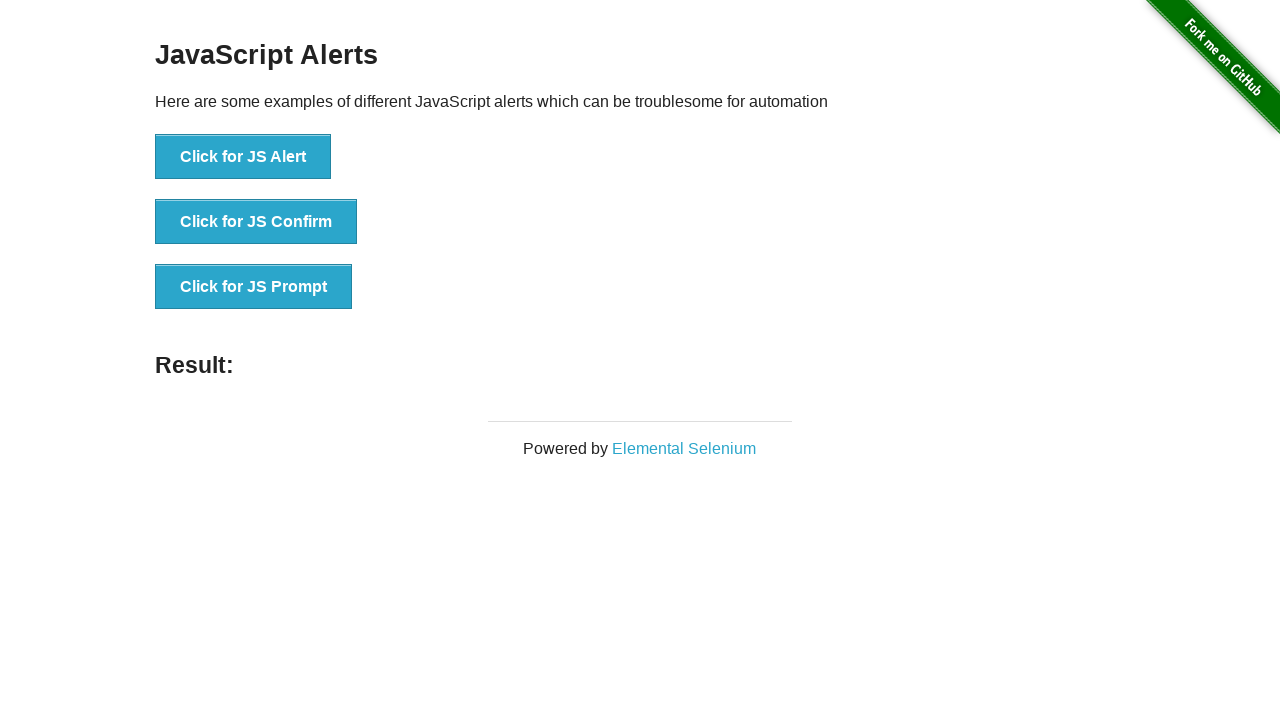

Alert button selector appeared on page
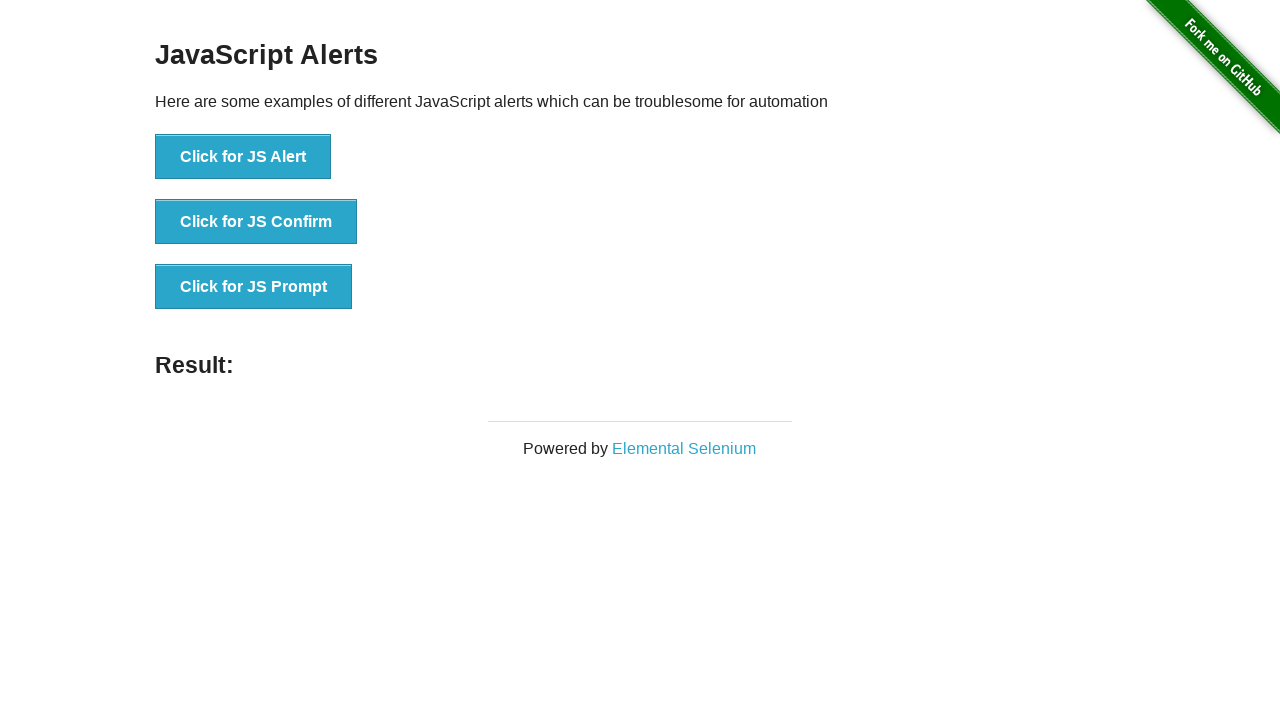

Clicked the JS Alert button at (243, 157) on button:has-text('Click for JS Alert')
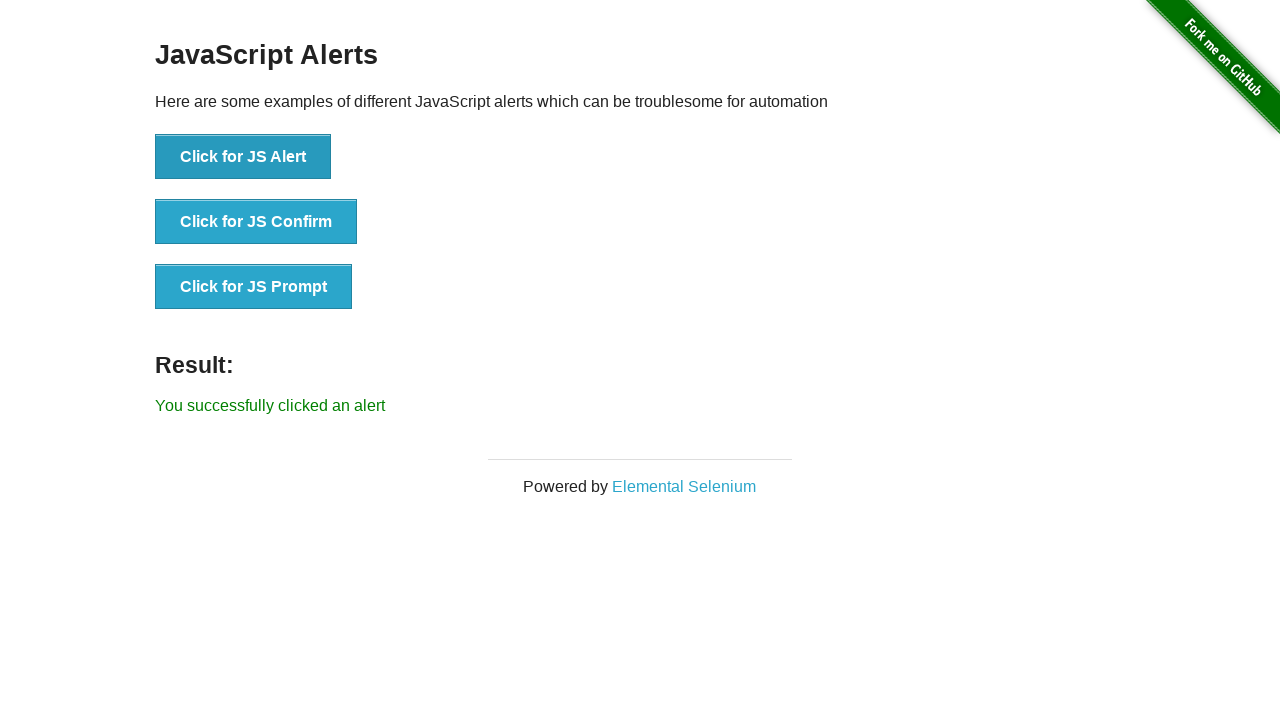

Set up dialog handler to accept alerts
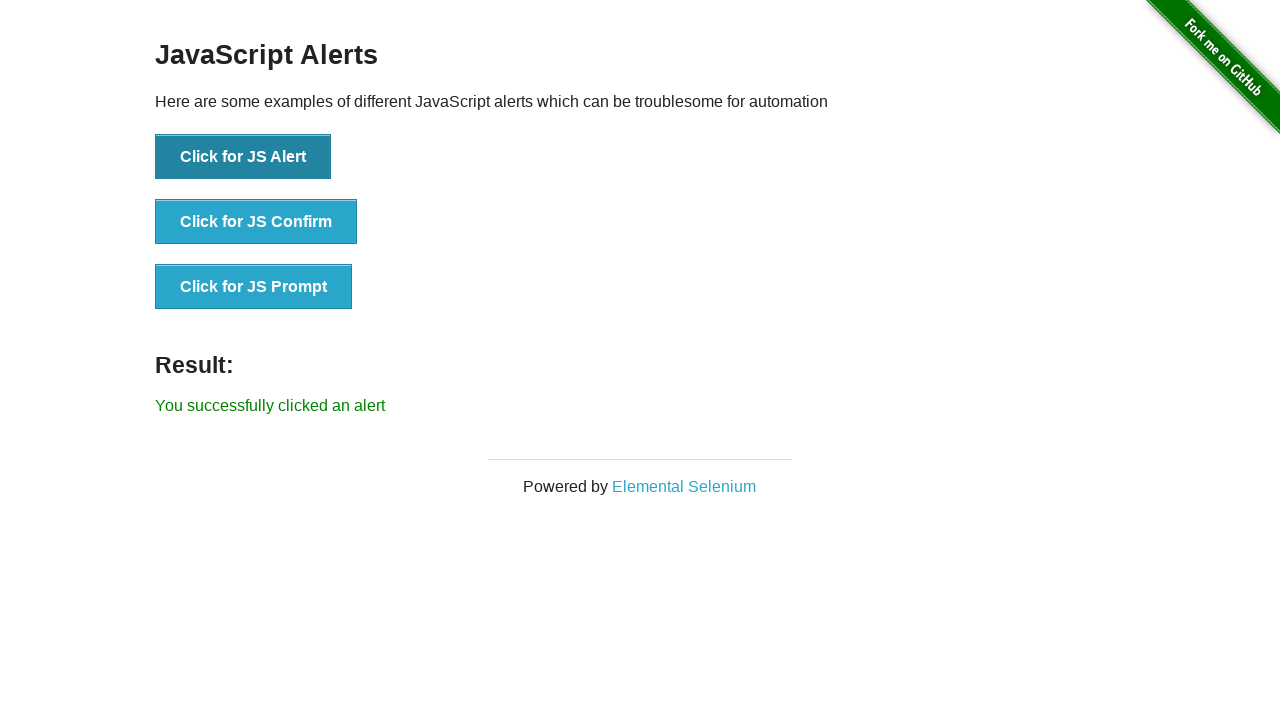

Alert was accepted and success message appeared
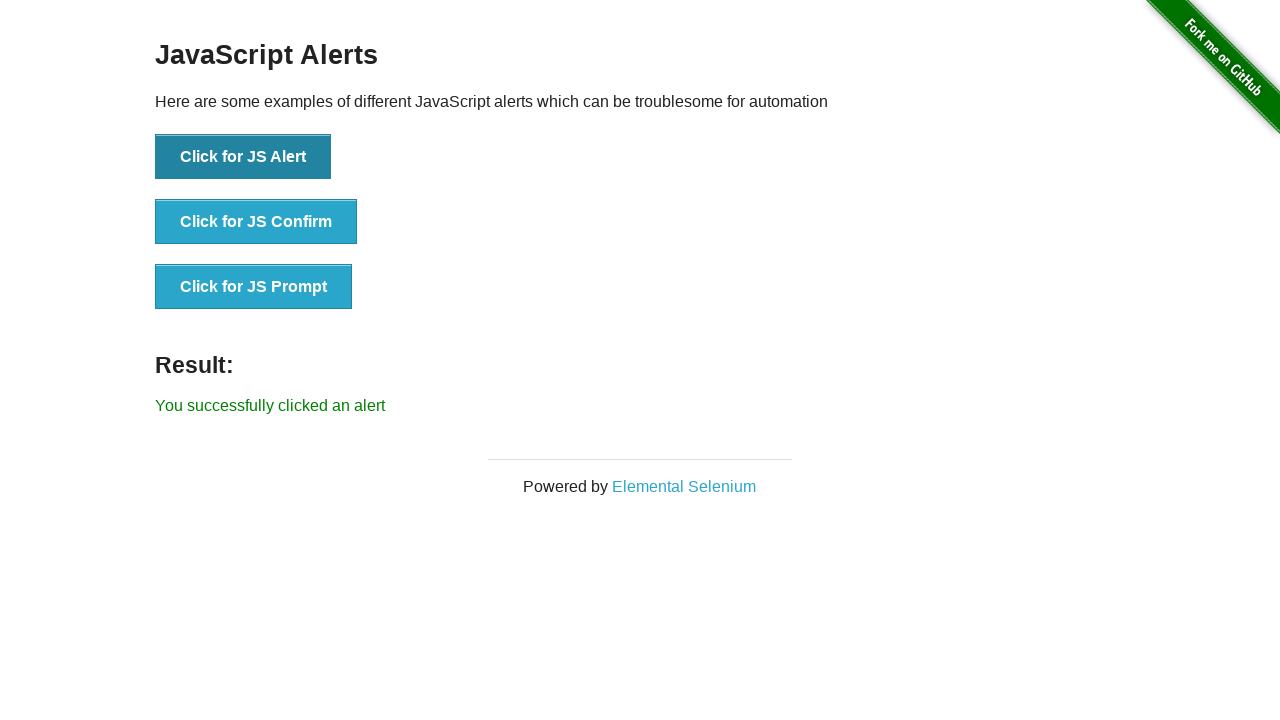

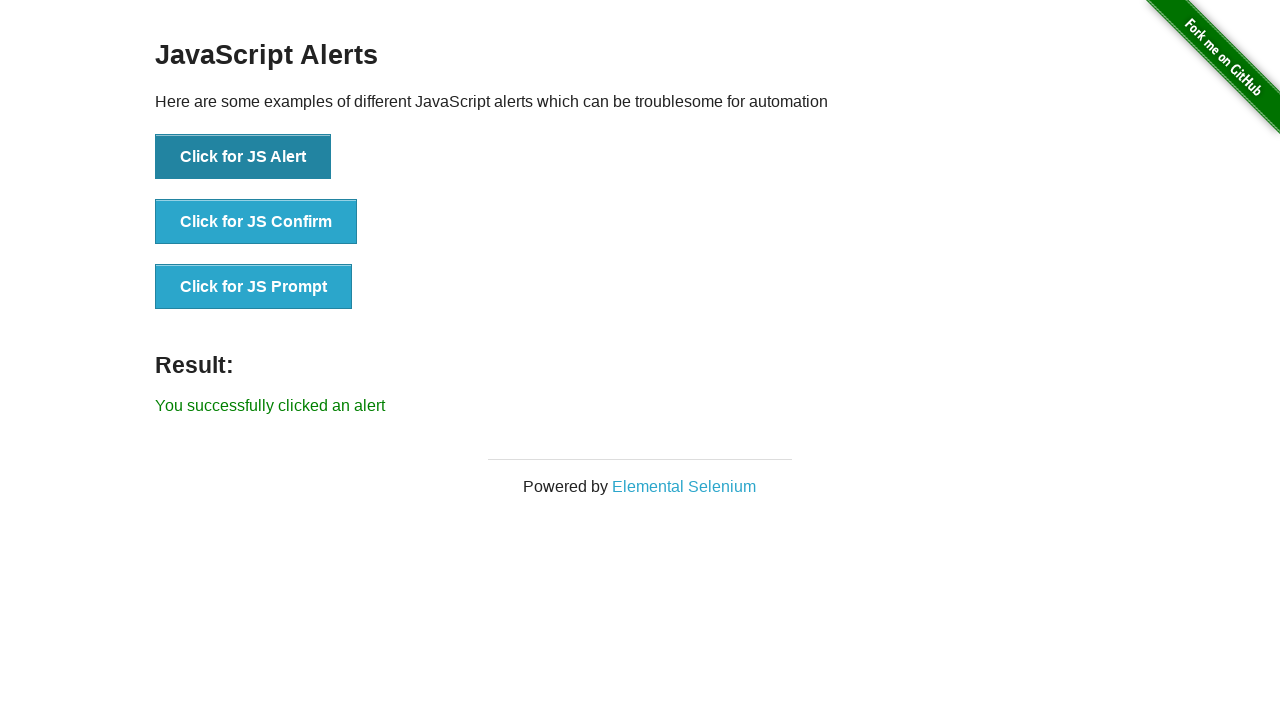